Navigates to MyContactForm website, clicks on Sample Forms link, and verifies the presence of various form elements (links, text boxes, checkboxes, and radio buttons)

Starting URL: https://www.mycontactform.com

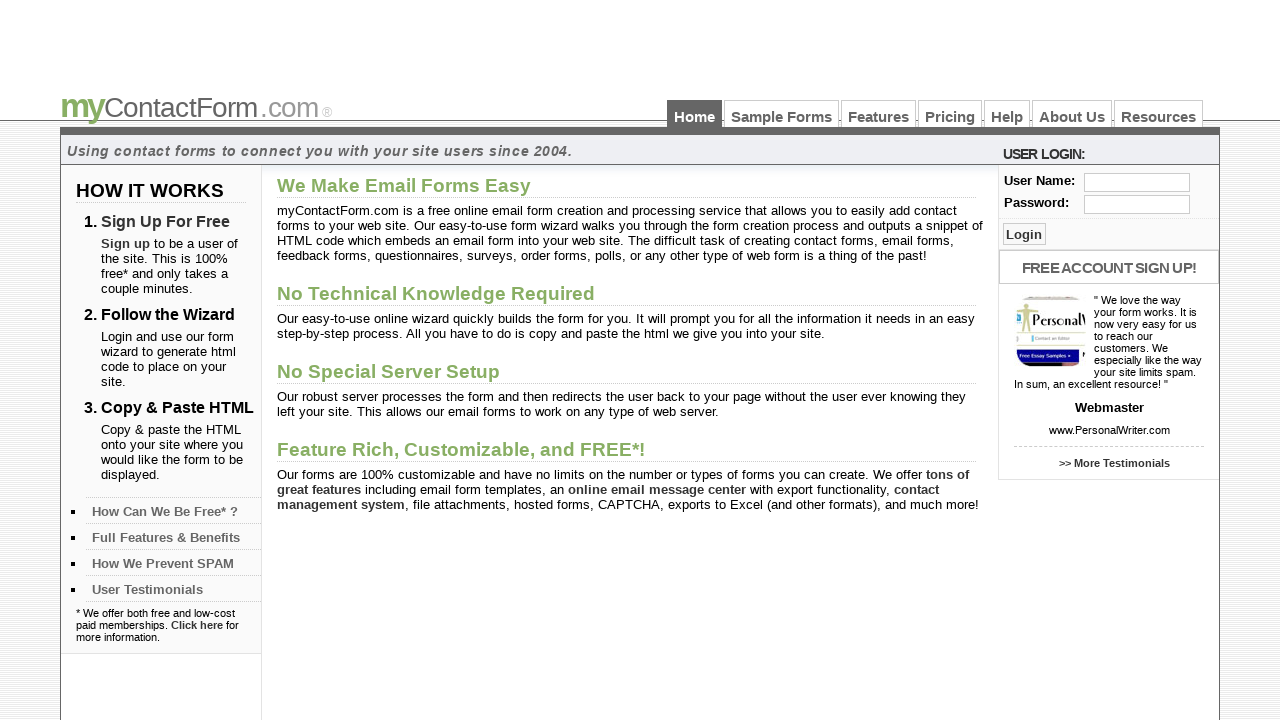

Clicked on Sample Forms link at (782, 114) on a:has-text('Sample Forms')
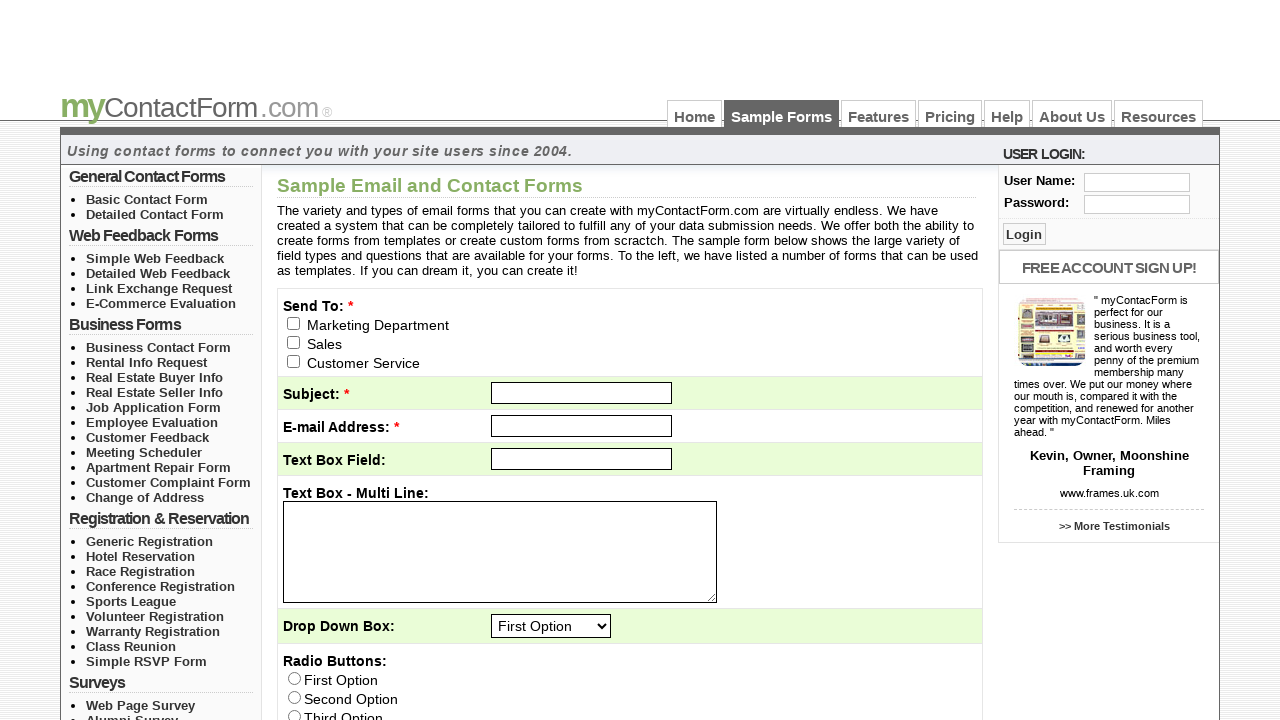

Sample Forms page loaded (networkidle)
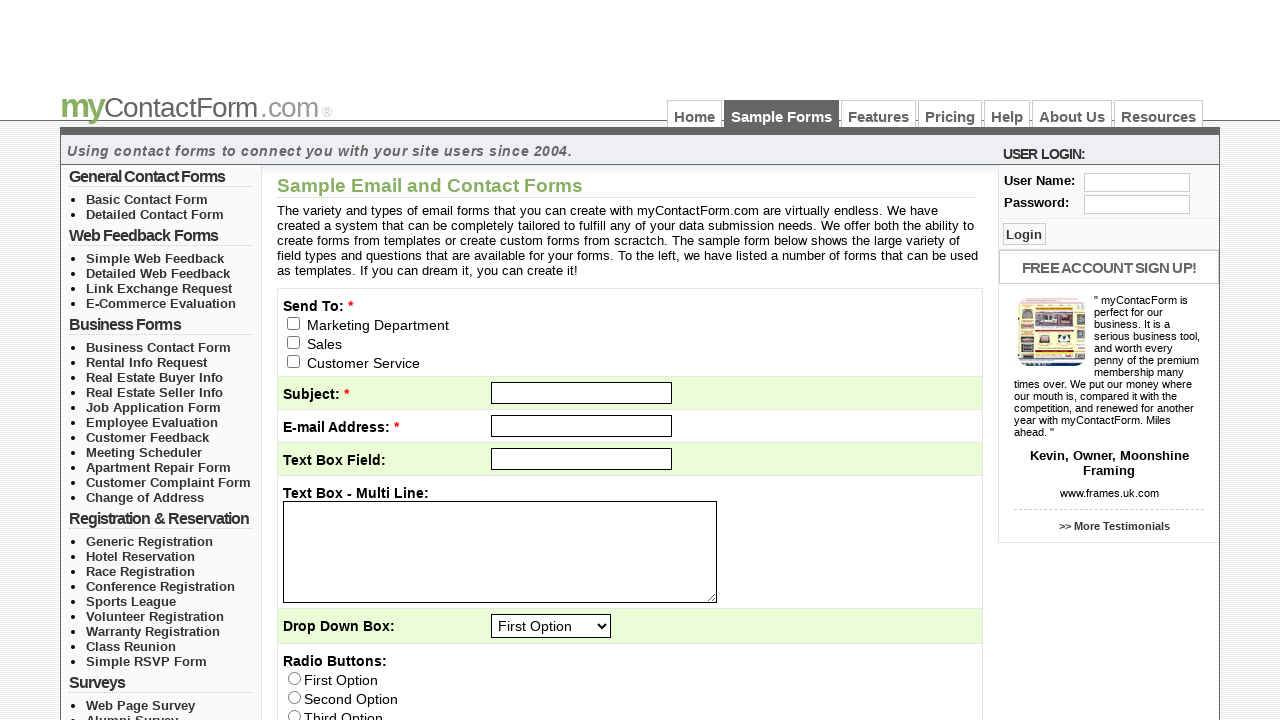

Verified presence of links on the page
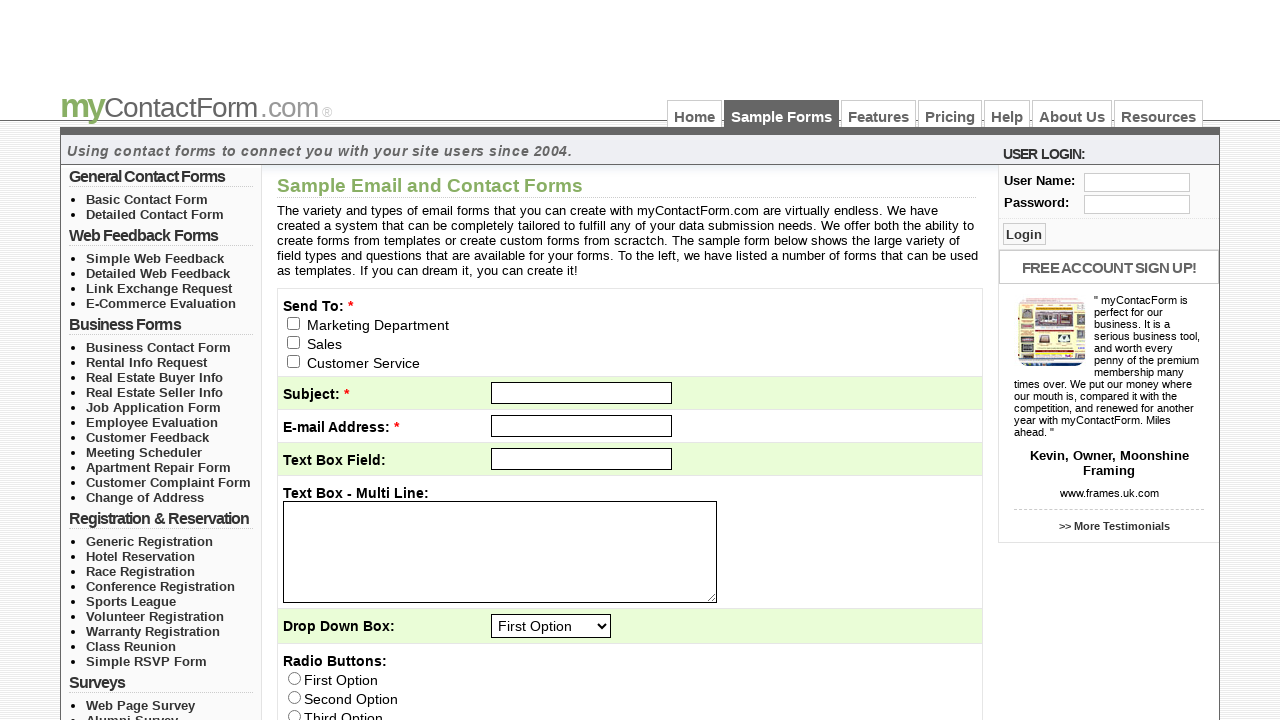

Verified presence of text boxes on the page
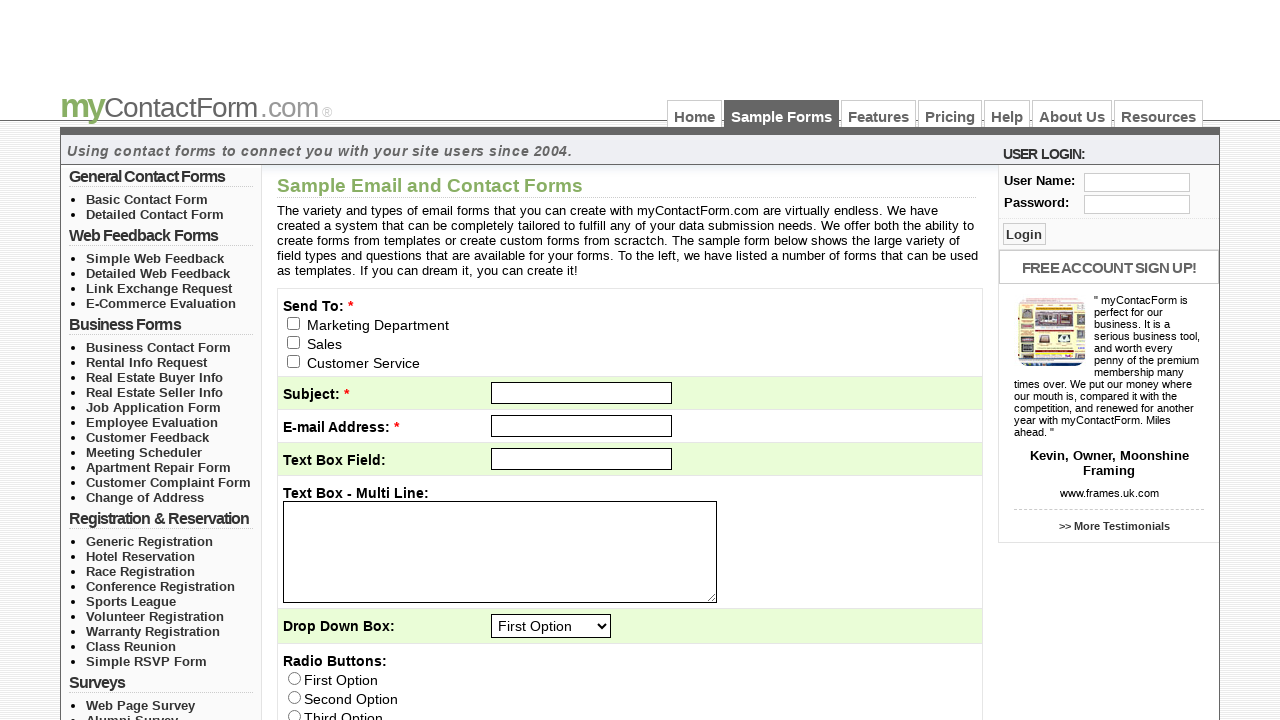

Verified presence of checkboxes on the page
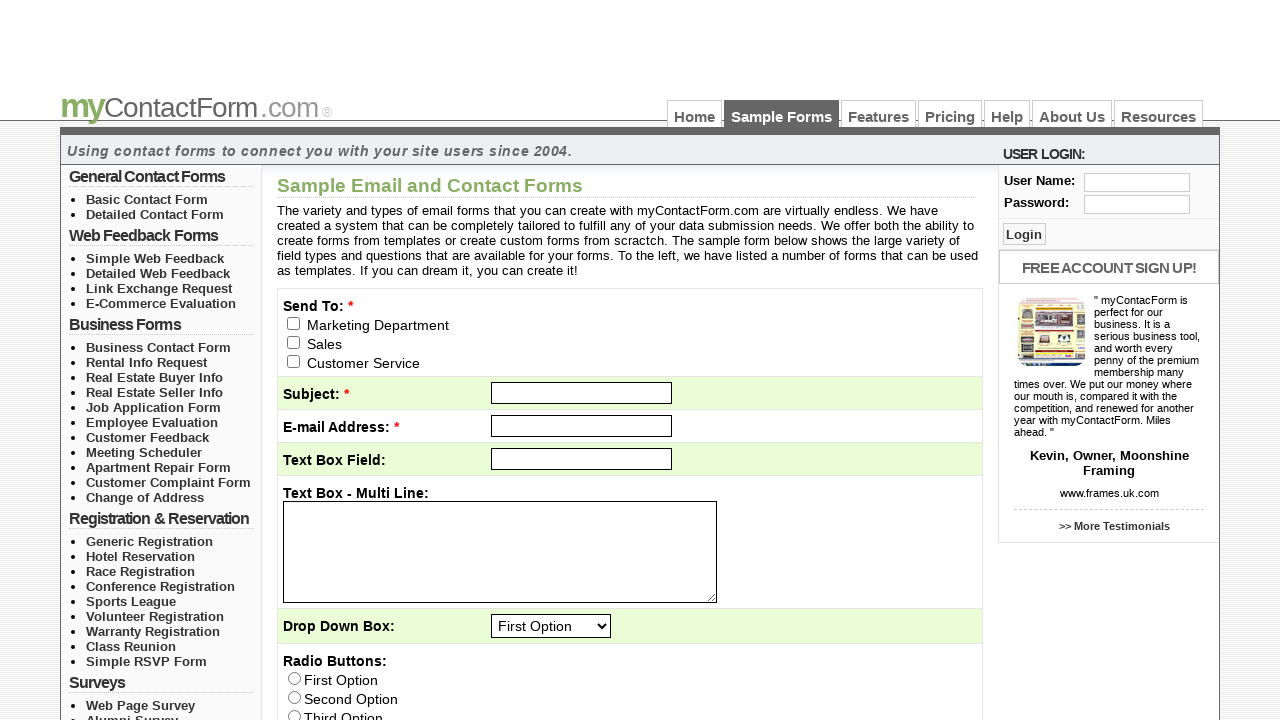

Verified presence of radio buttons on the page
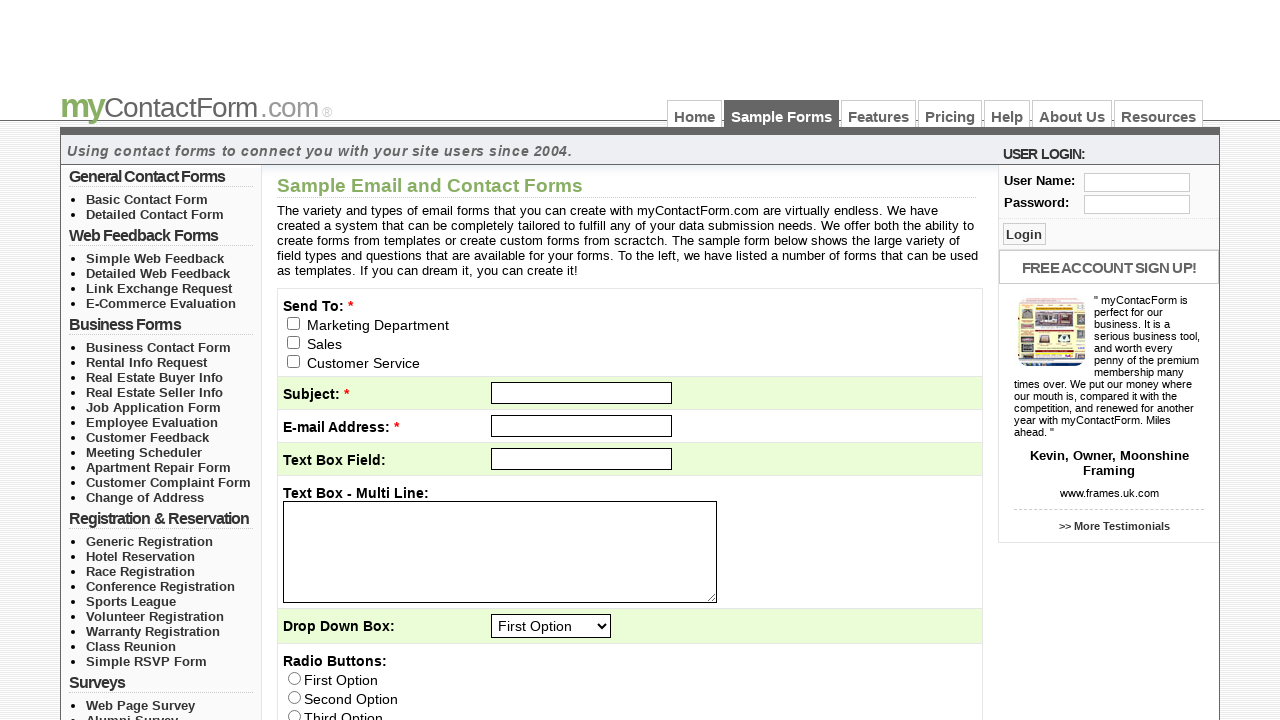

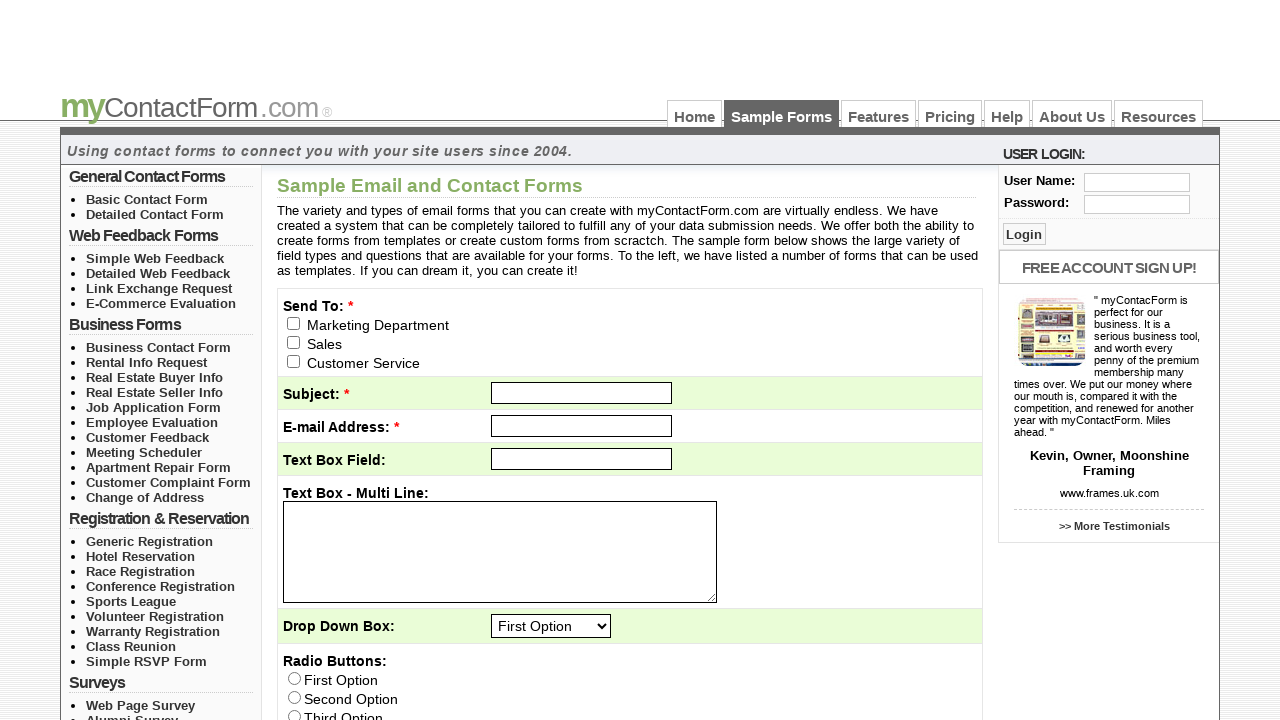